Tests an e-commerce shopping flow by searching for products, adding items to cart, proceeding to checkout, selecting country, and placing an order

Starting URL: https://rahulshettyacademy.com/seleniumPractise/#/

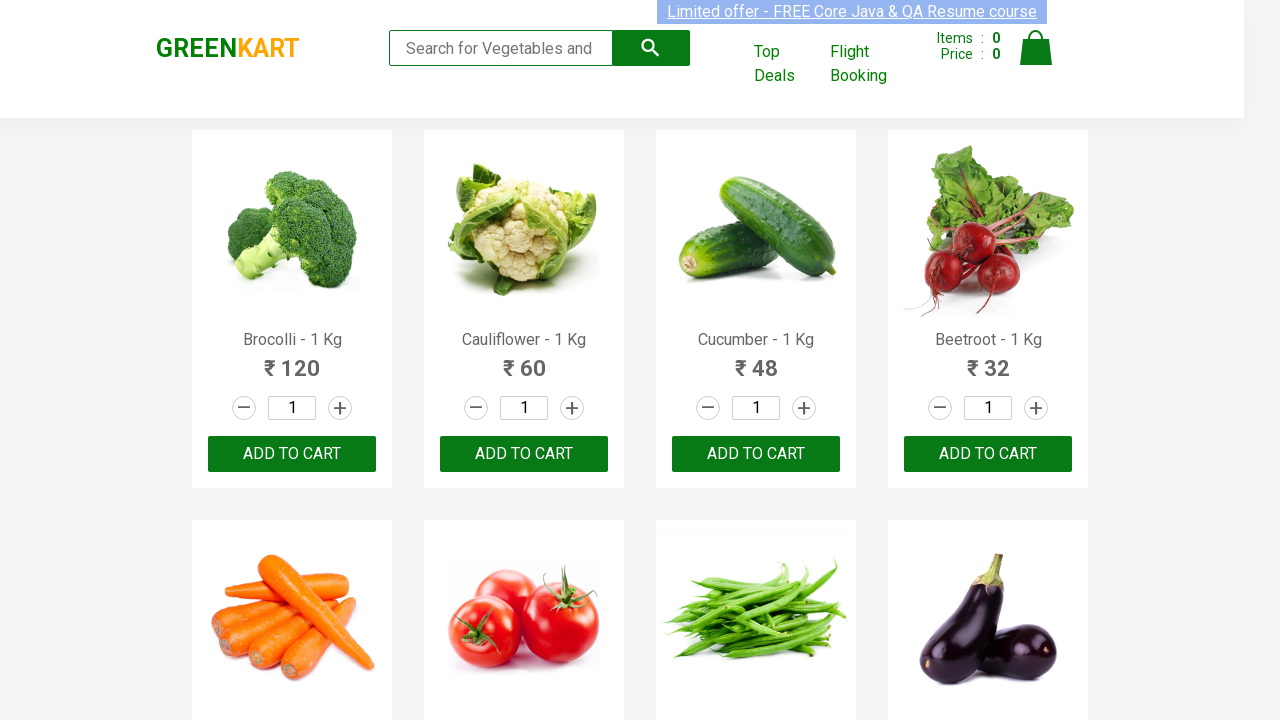

Filled search box with 'ca' on .search-keyword
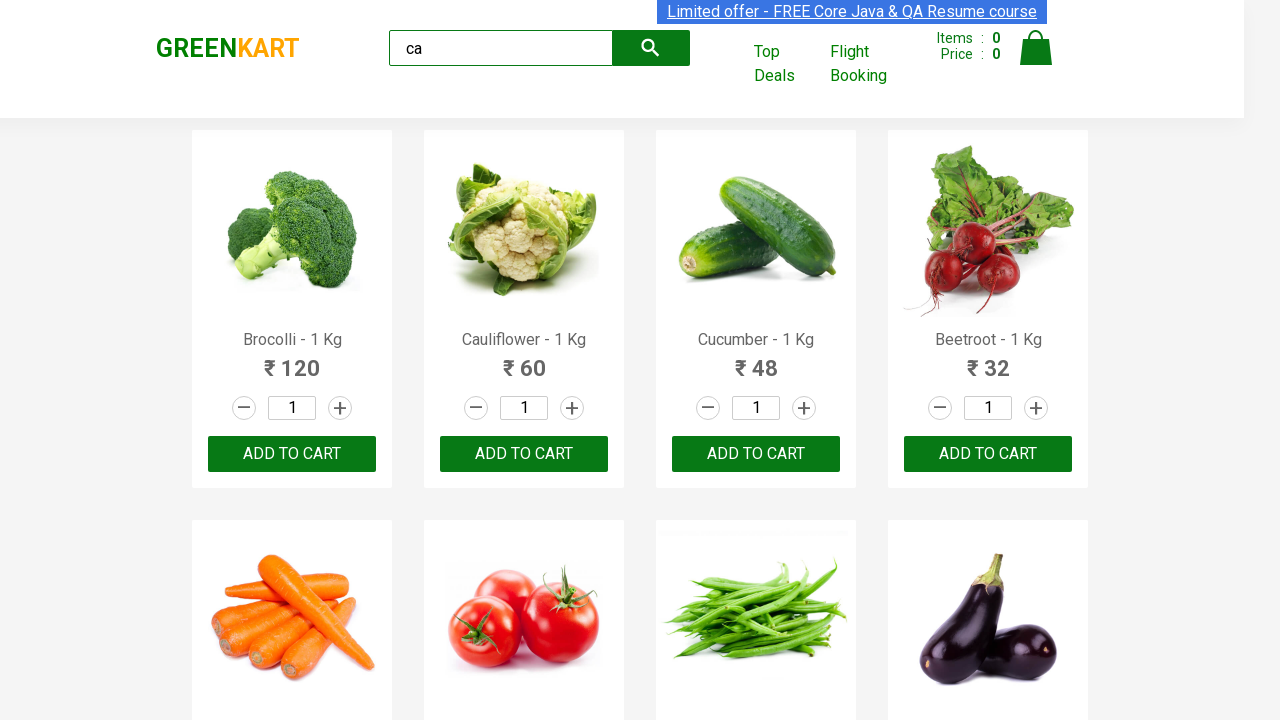

Waited 2 seconds for products to load
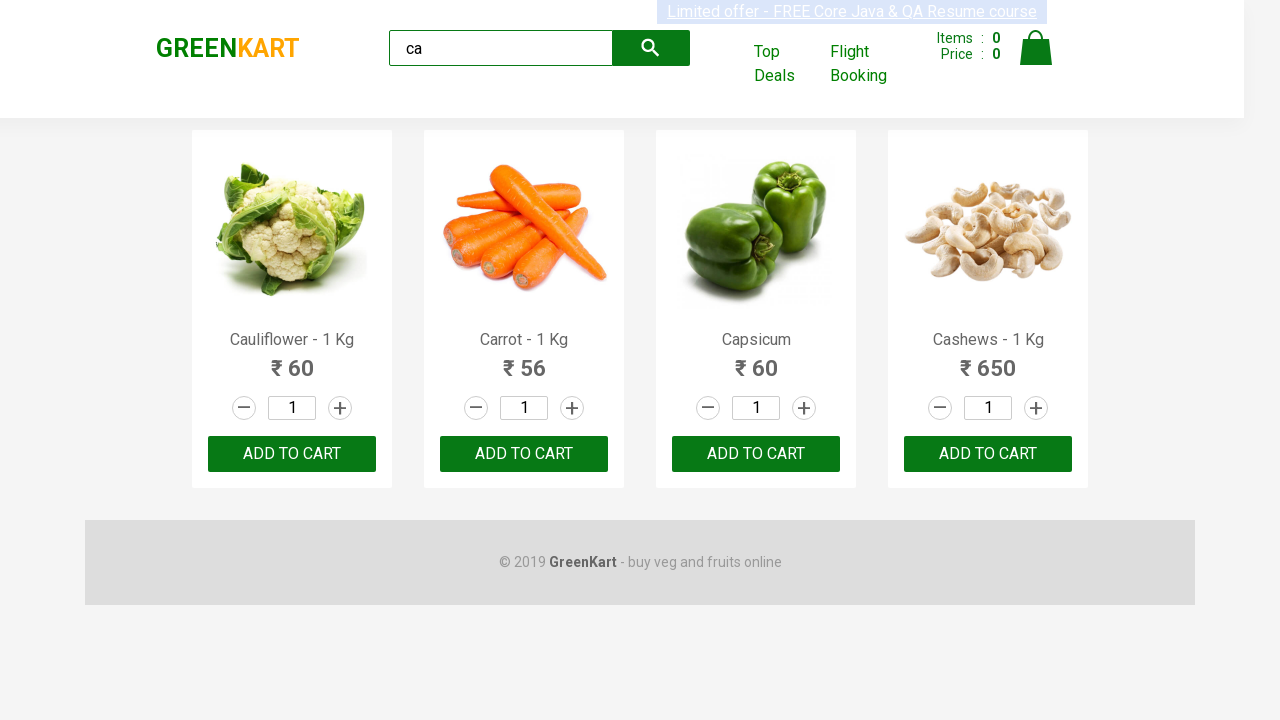

Clicked ADD TO CART on the second product at (524, 454) on .products .product >> nth=1 >> text=ADD TO CART
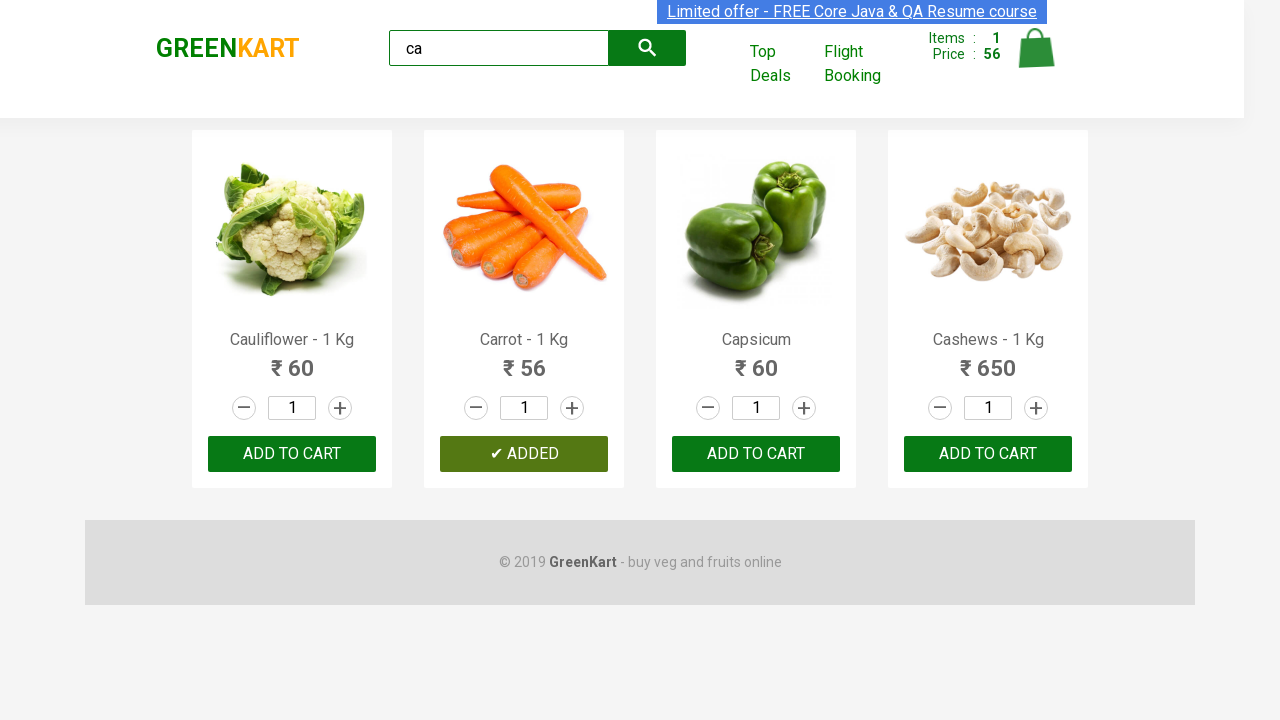

Found all products and determined count
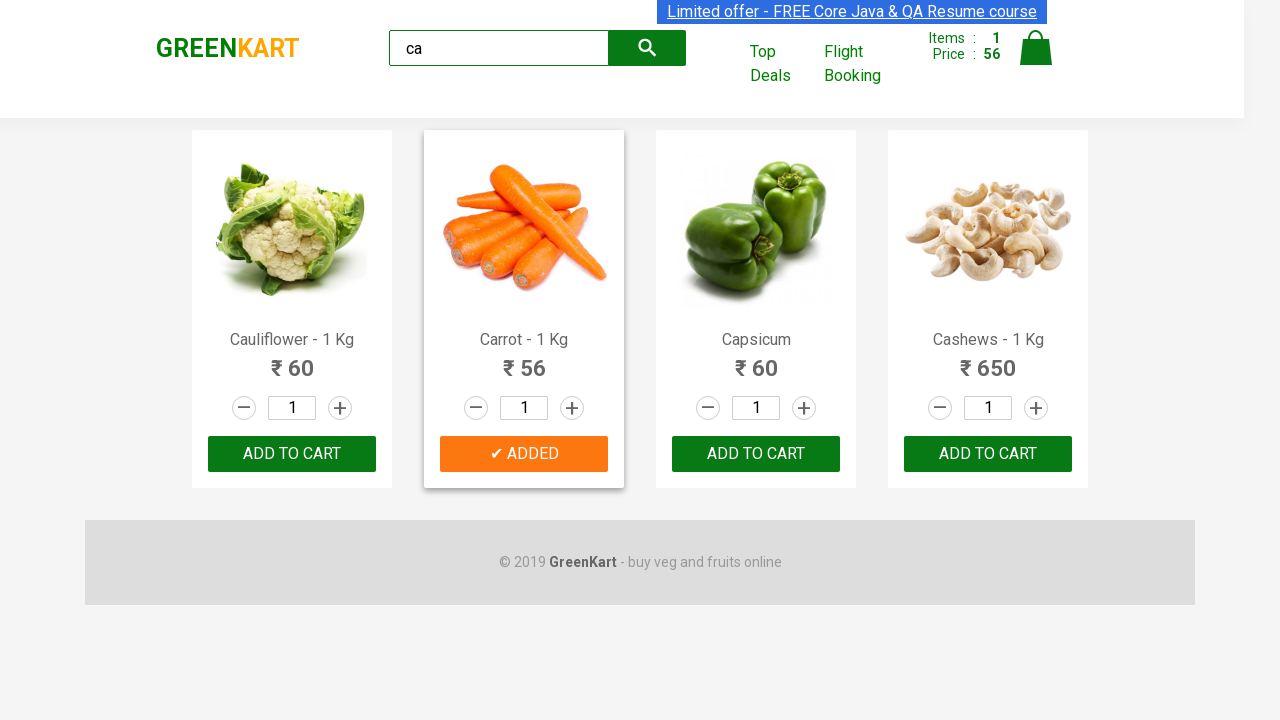

Found and clicked ADD TO CART for Capsicum product at (756, 454) on .products .product >> nth=2 >> button
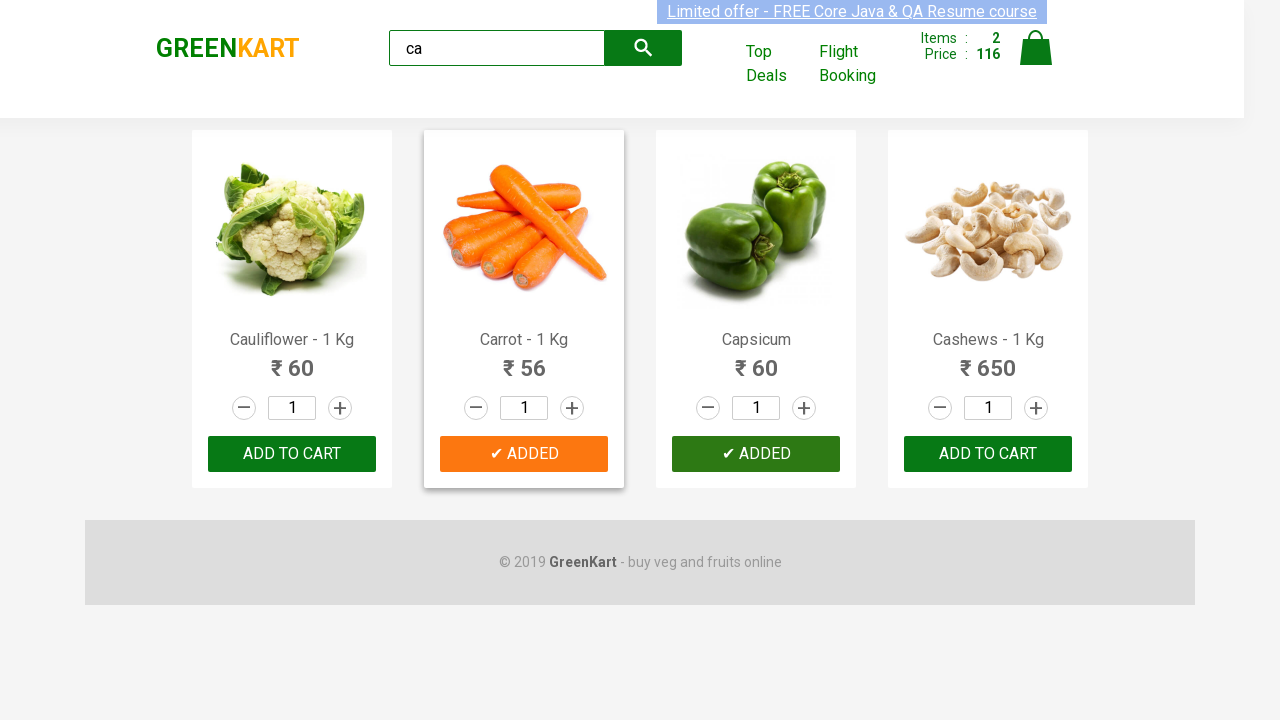

Clicked cart icon to view cart at (1036, 48) on .cart-icon > img
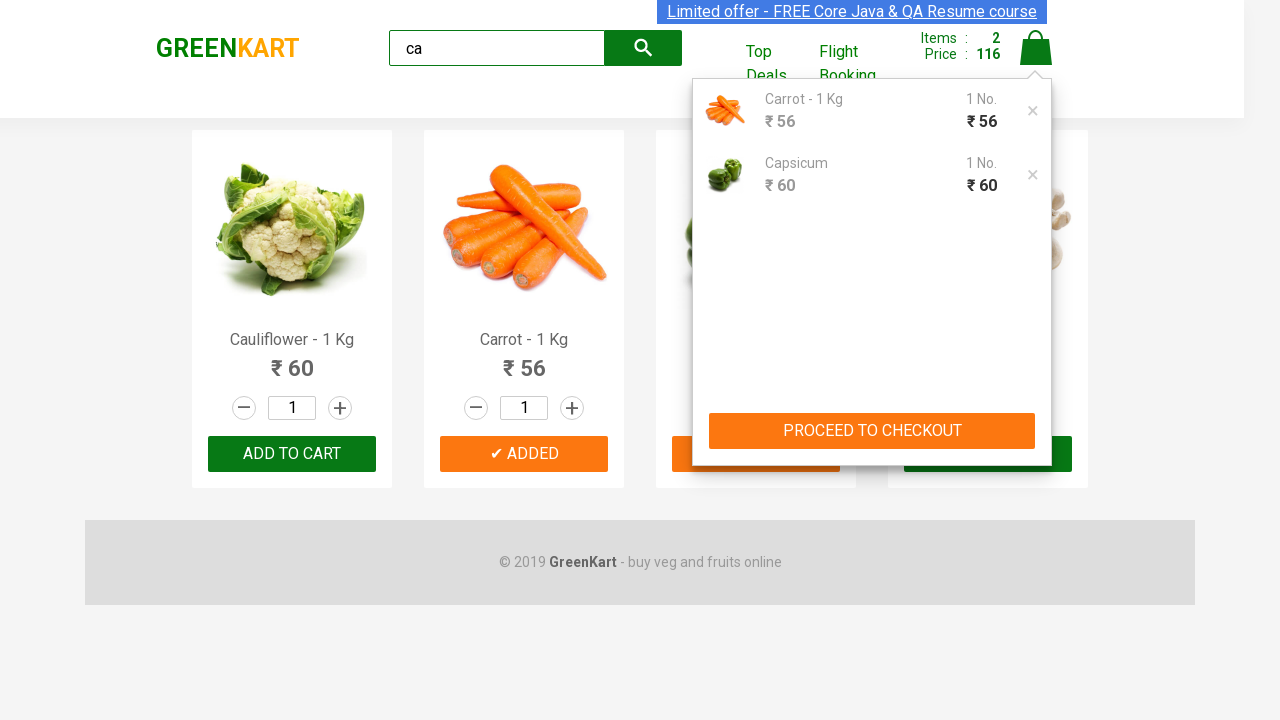

Clicked PROCEED TO CHECKOUT button at (872, 431) on text=PROCEED TO CHECKOUT
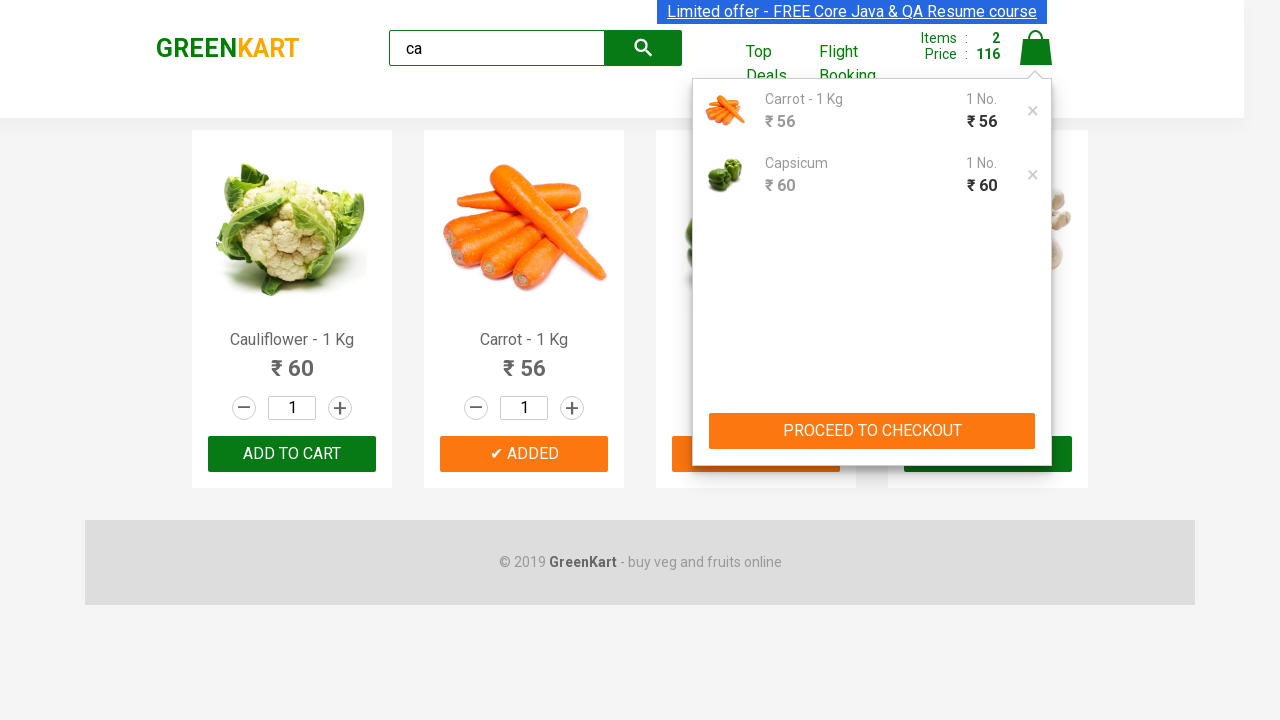

Clicked Place Order button at (1036, 491) on text=Place Order
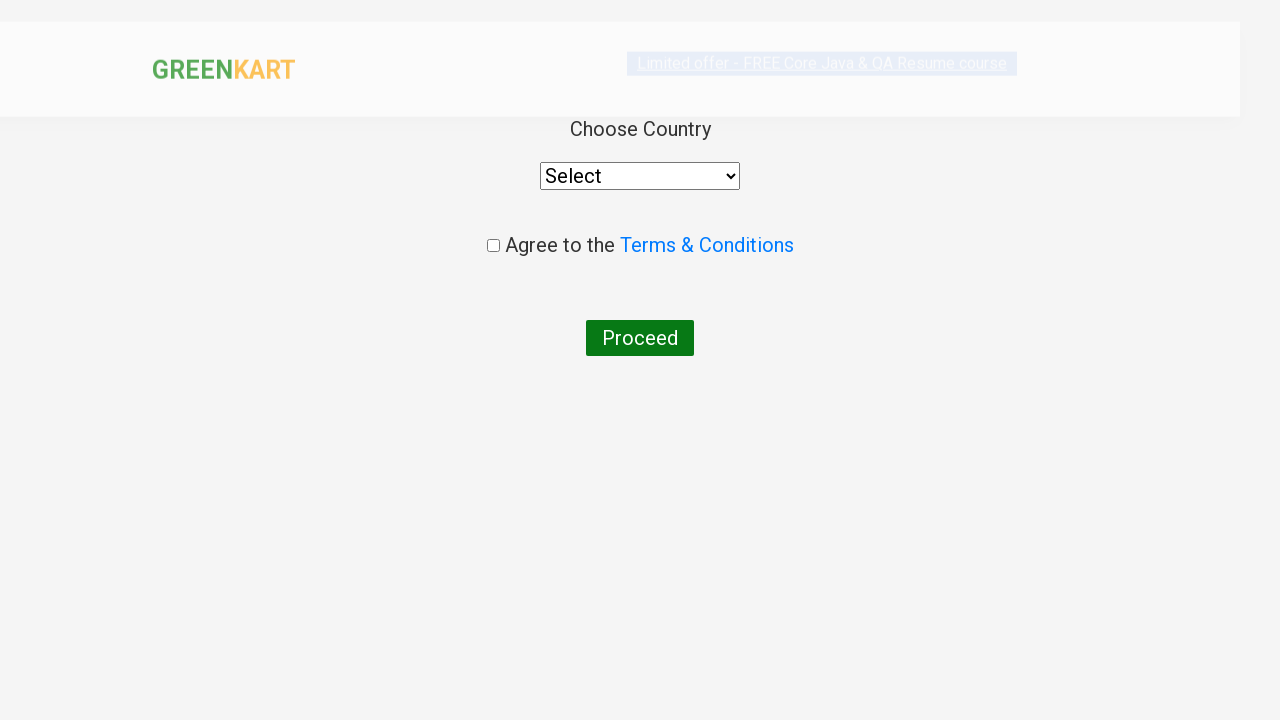

Selected India from country dropdown on select
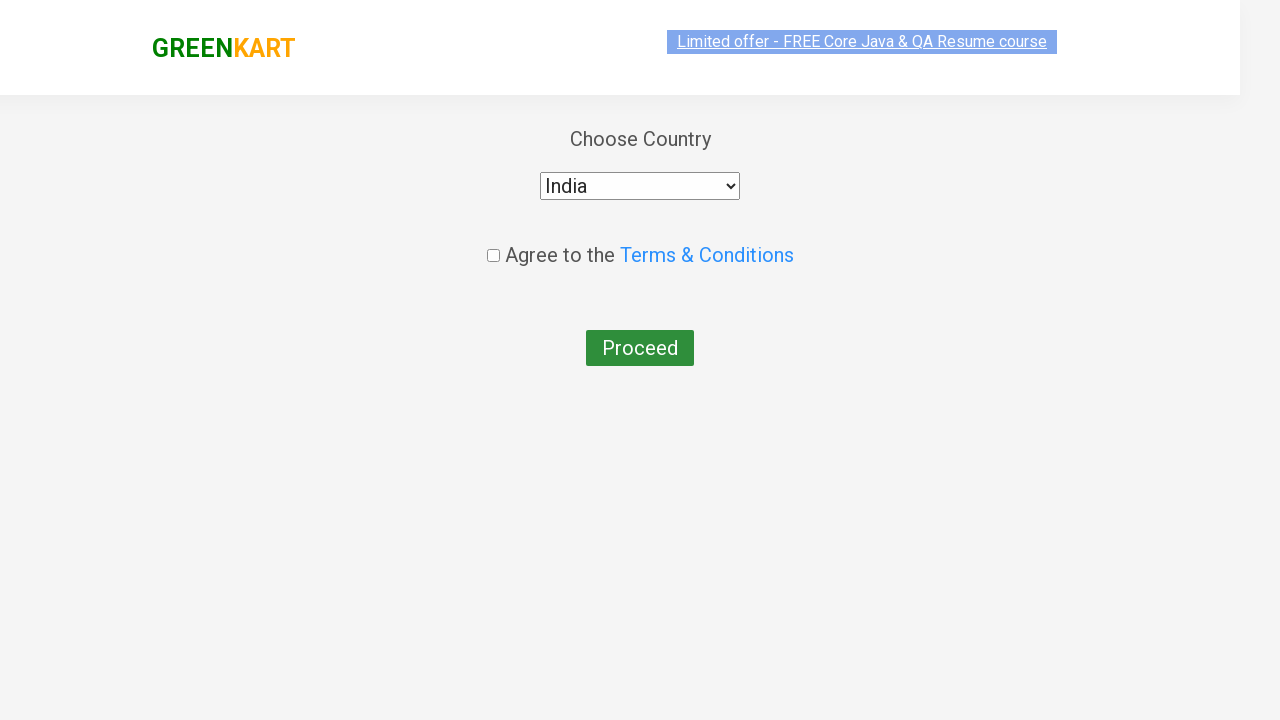

Checked the agreement checkbox at (493, 246) on .chkAgree
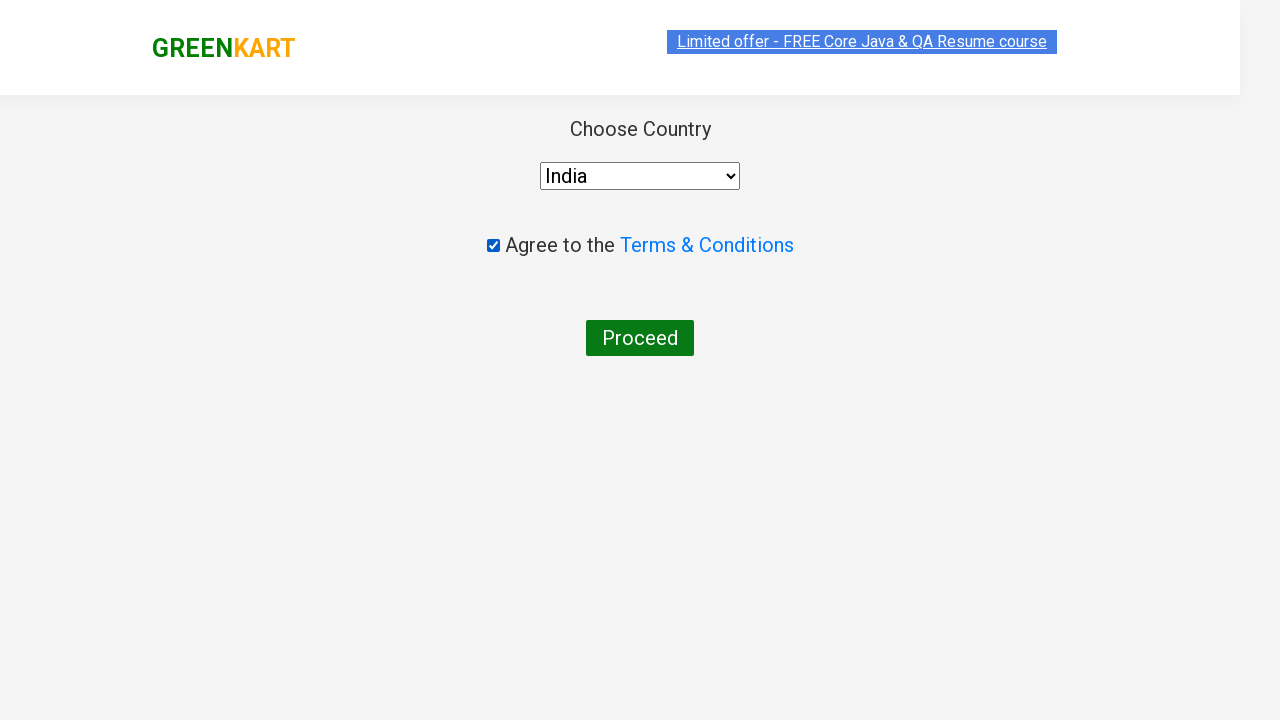

Clicked final submit button to place order at (640, 338) on button
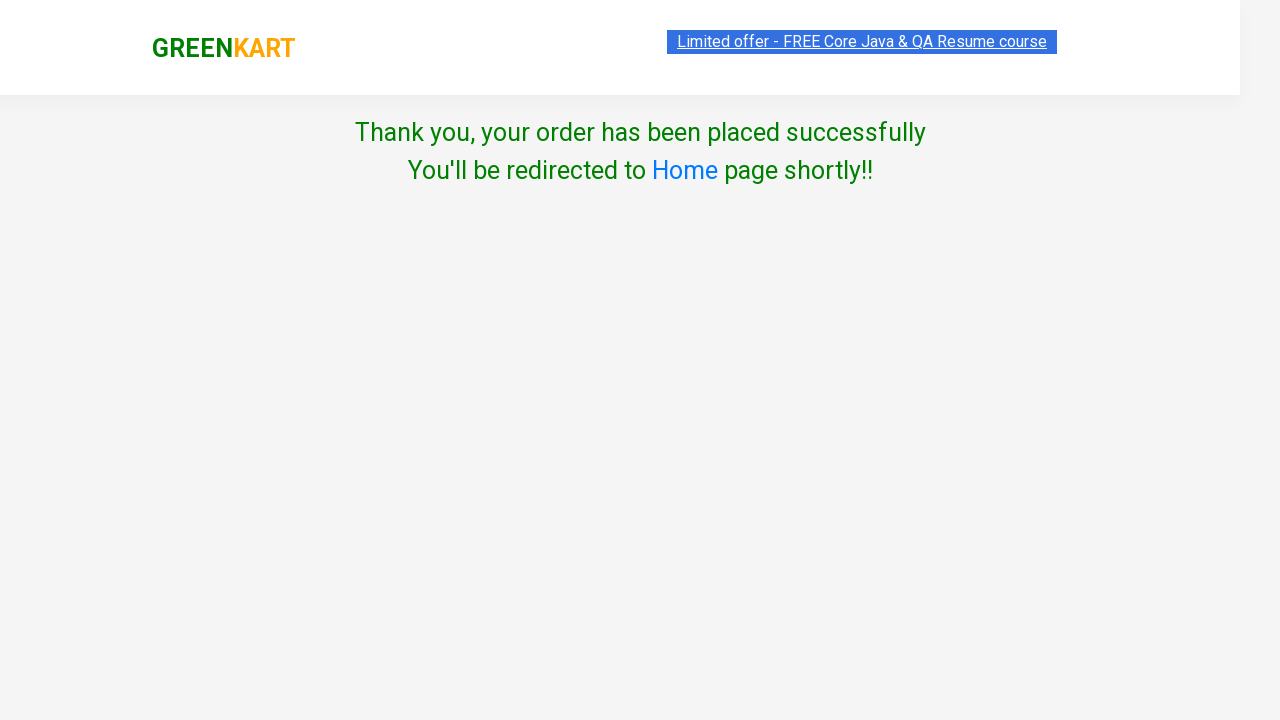

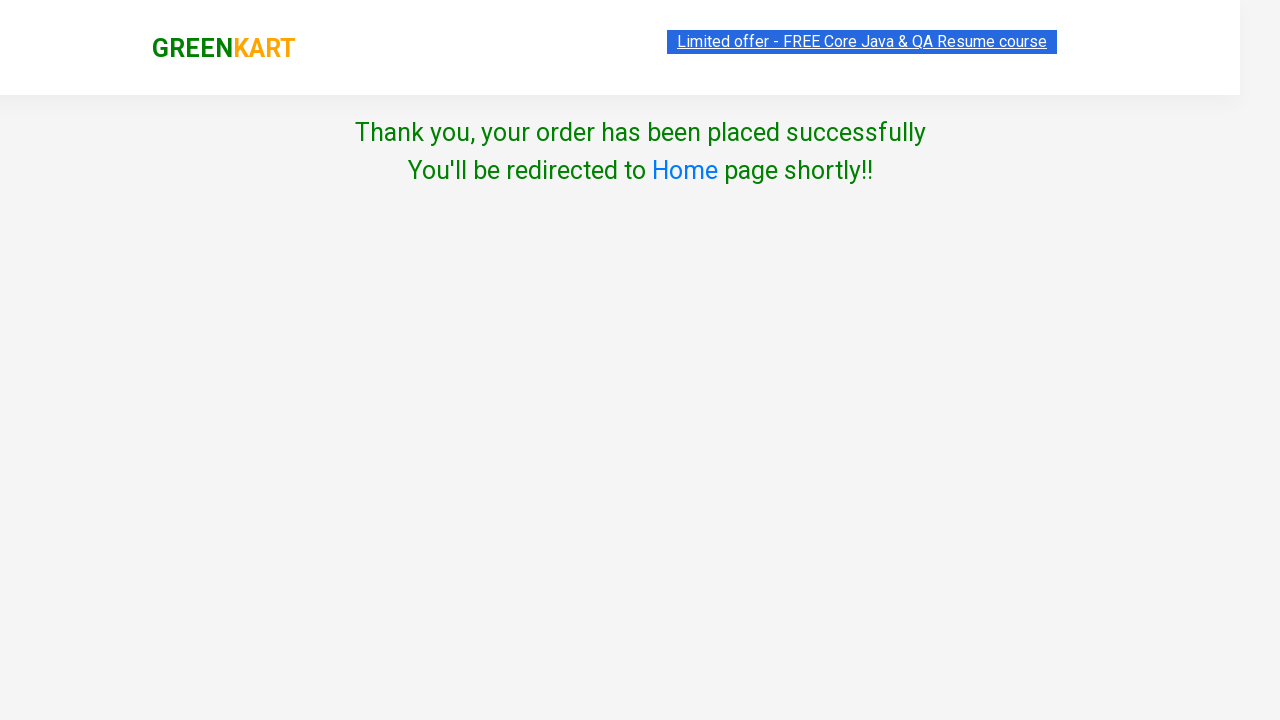